Tests right-click context menu functionality by performing a right-click action and selecting an option from the context menu

Starting URL: http://swisnl.github.io/jQuery-contextMenu/demo.html

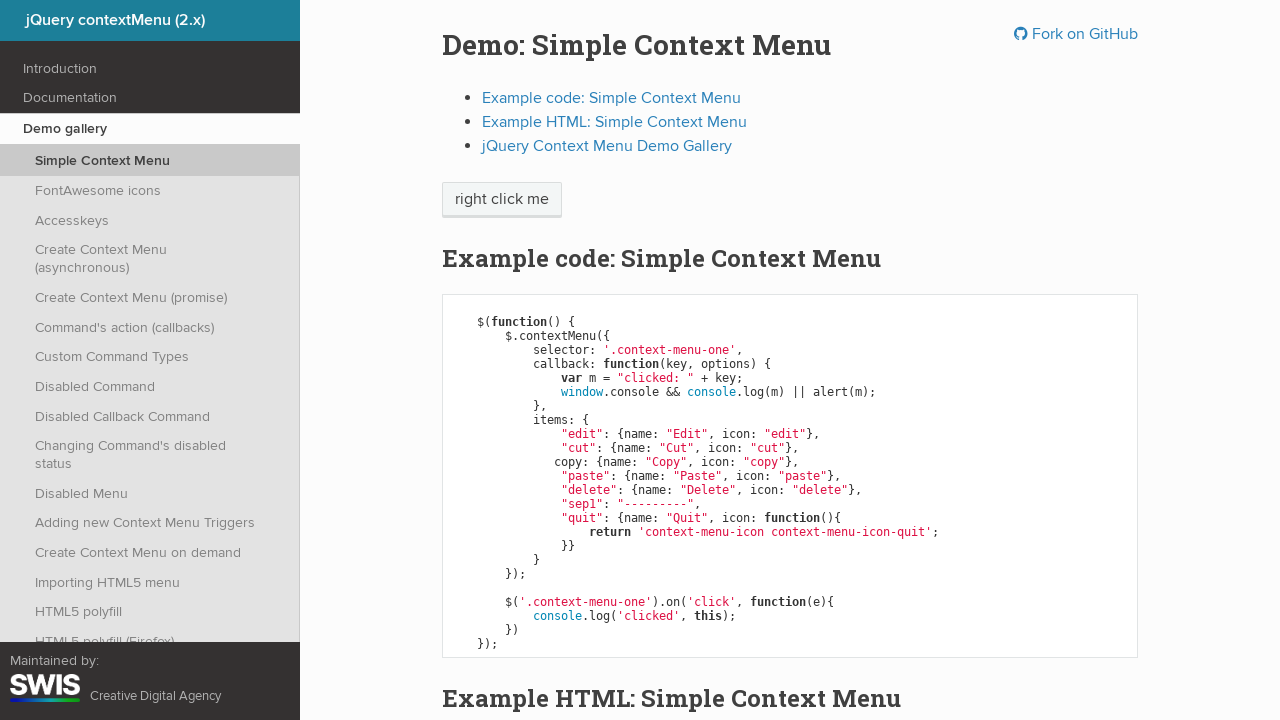

Located the 'right click me' element
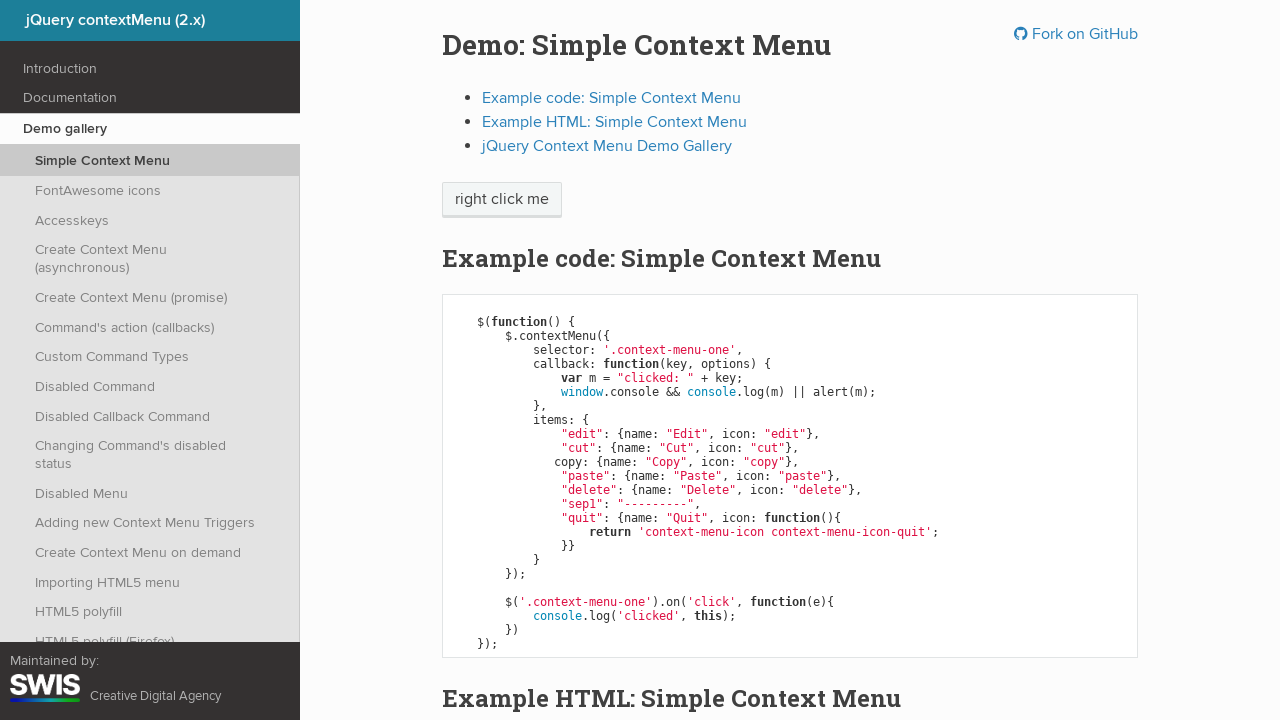

Performed right-click on the element to open context menu at (502, 200) on xpath=//span[text()='right click me']
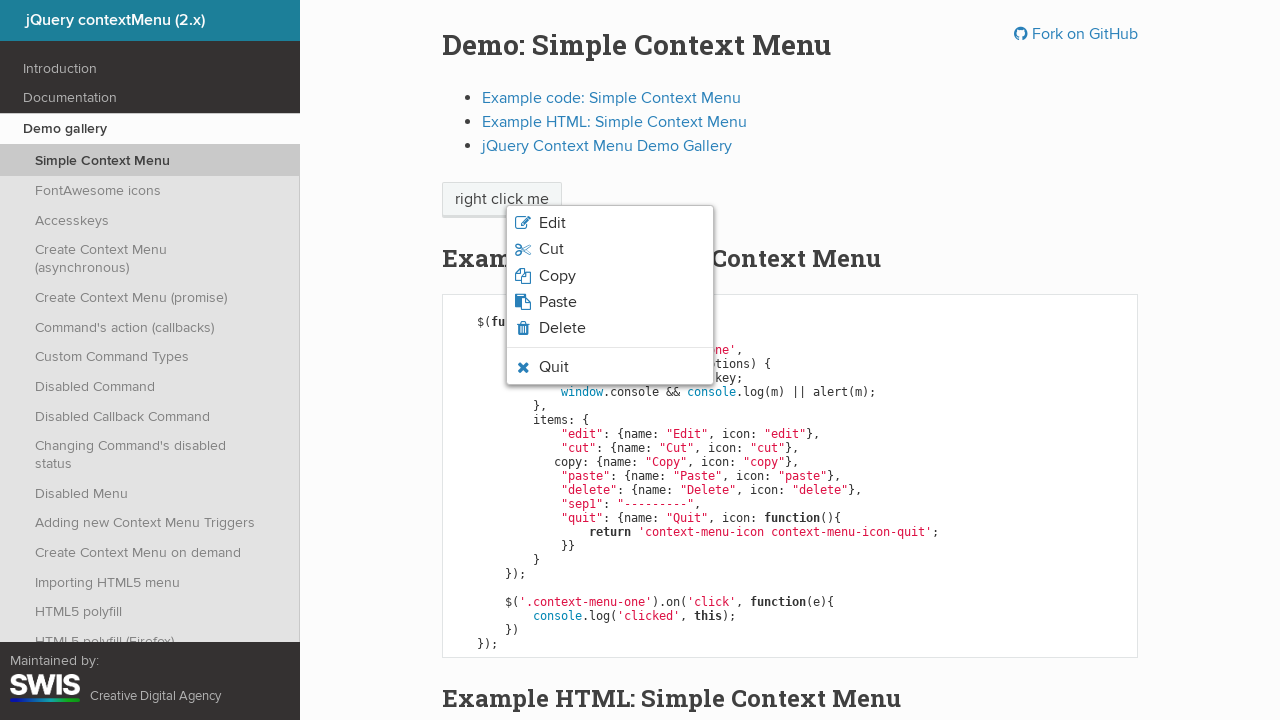

Clicked on 'Paste' option from the context menu at (610, 302) on xpath=//ul/li[contains(@class,'context-menu-icon')] >> internal:has-text="Paste"
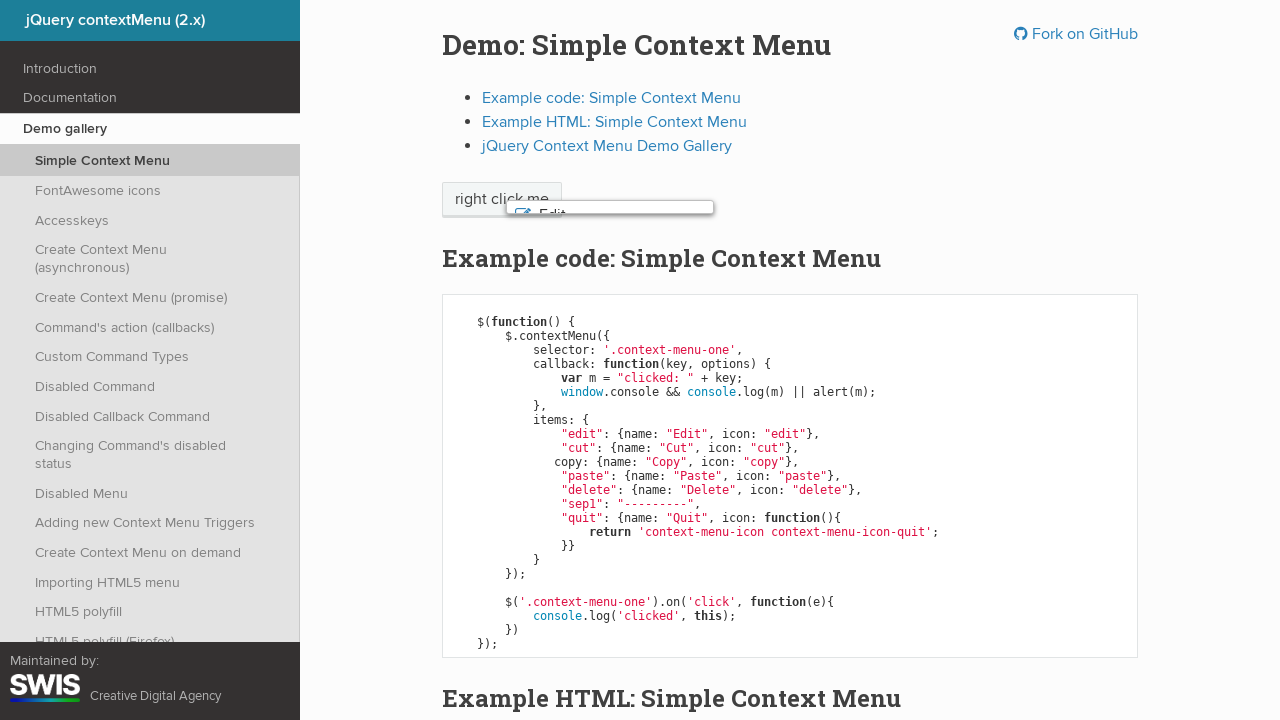

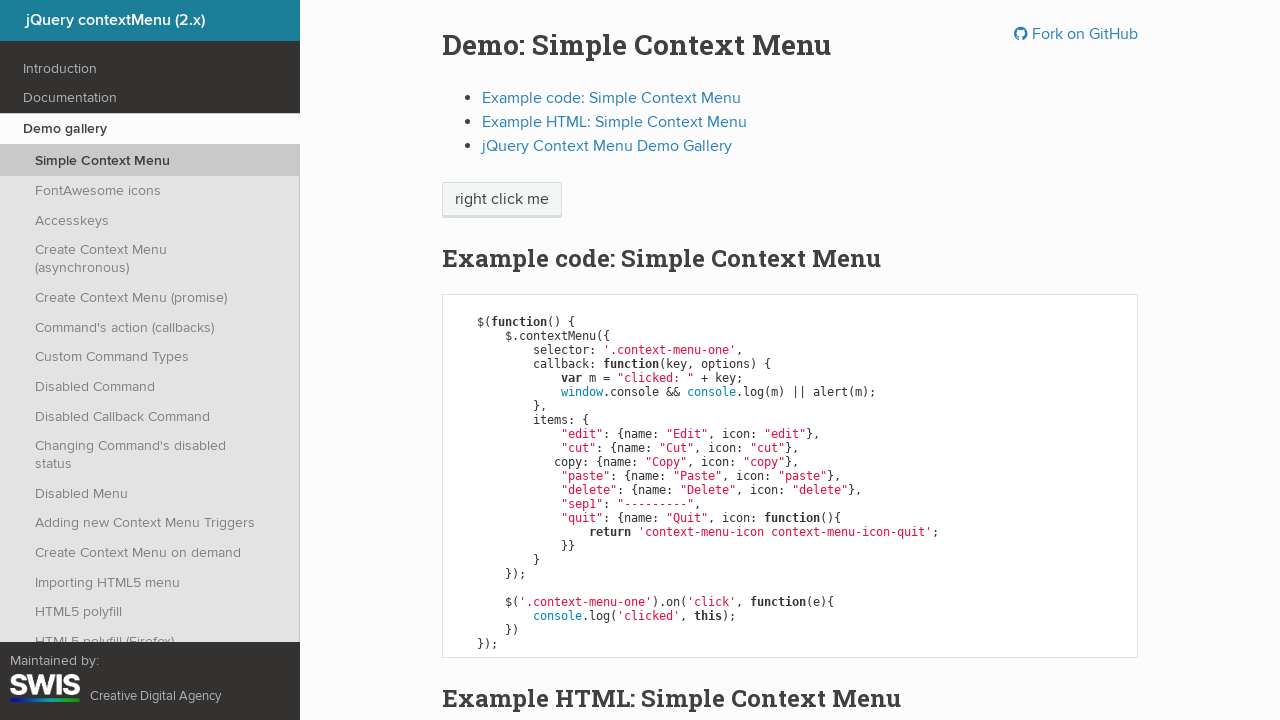